Opens the GeeksforGeeks website and maximizes the browser window to verify the page loads successfully

Starting URL: https://www.geeksforgeeks.org/

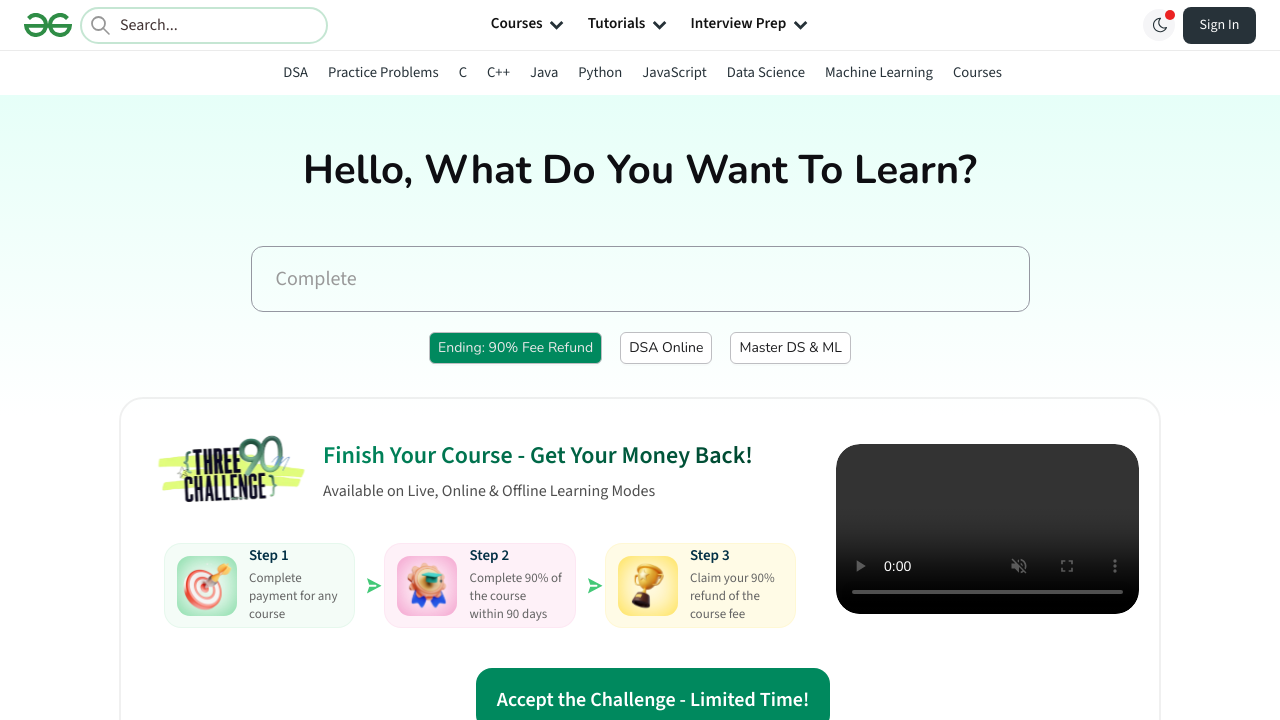

GeeksforGeeks page loaded - DOM content ready
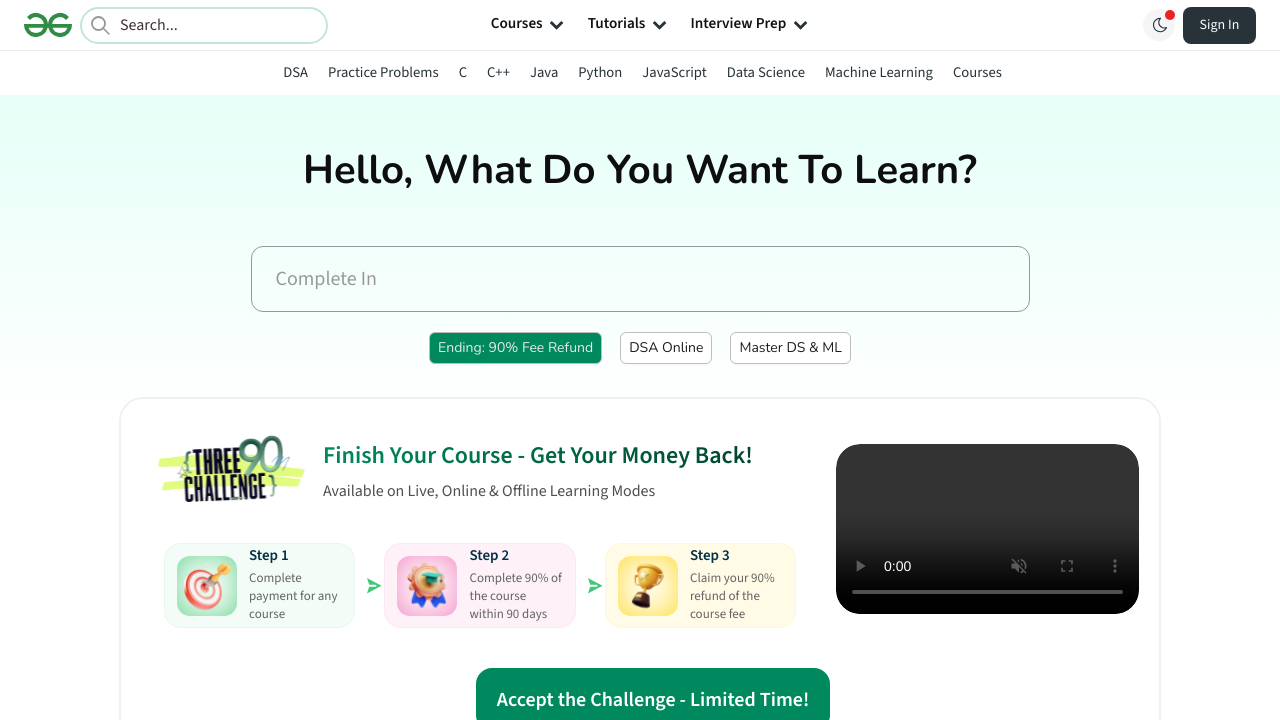

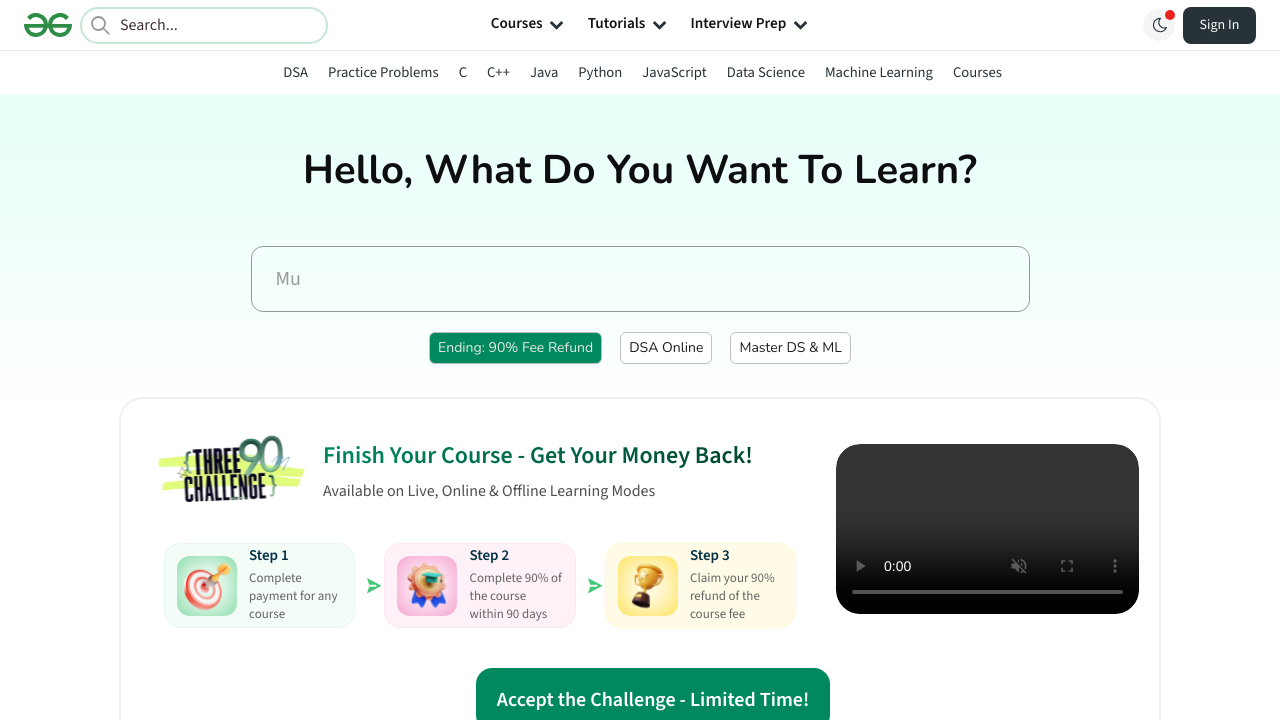